Tests filtering to display only active (non-completed) items

Starting URL: https://demo.playwright.dev/todomvc

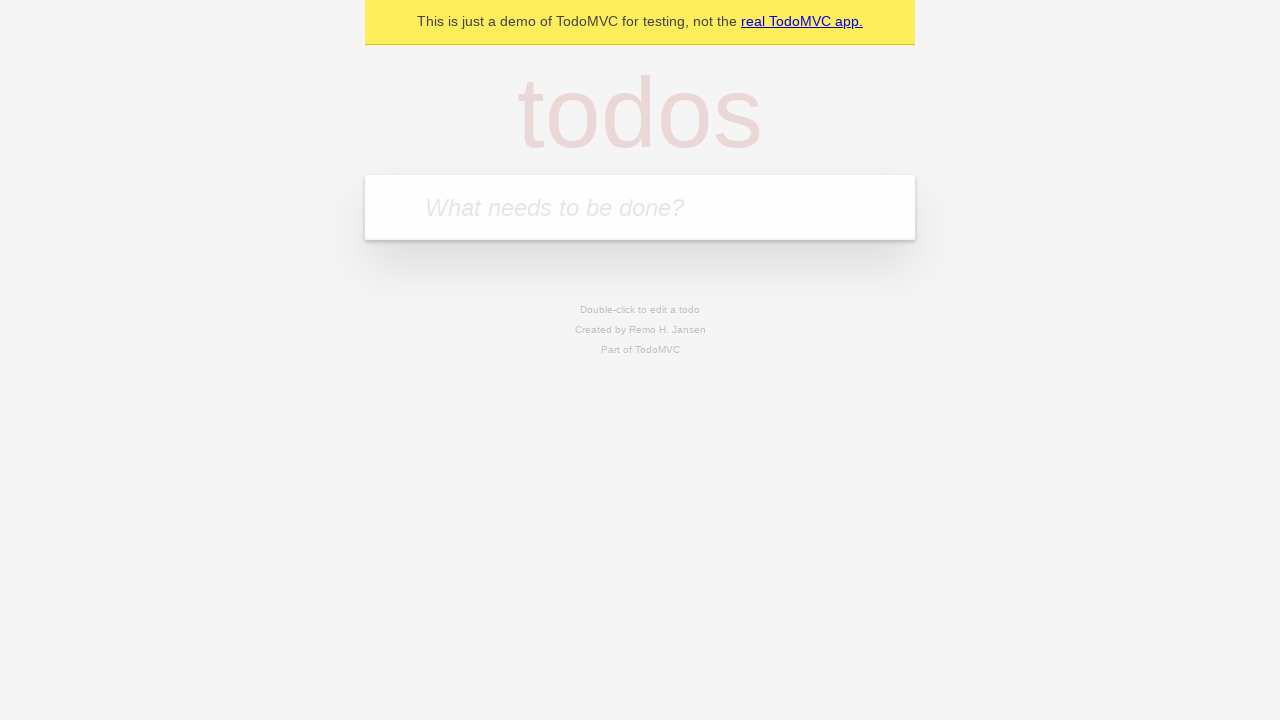

Filled todo input with 'buy some cheese' on internal:attr=[placeholder="What needs to be done?"i]
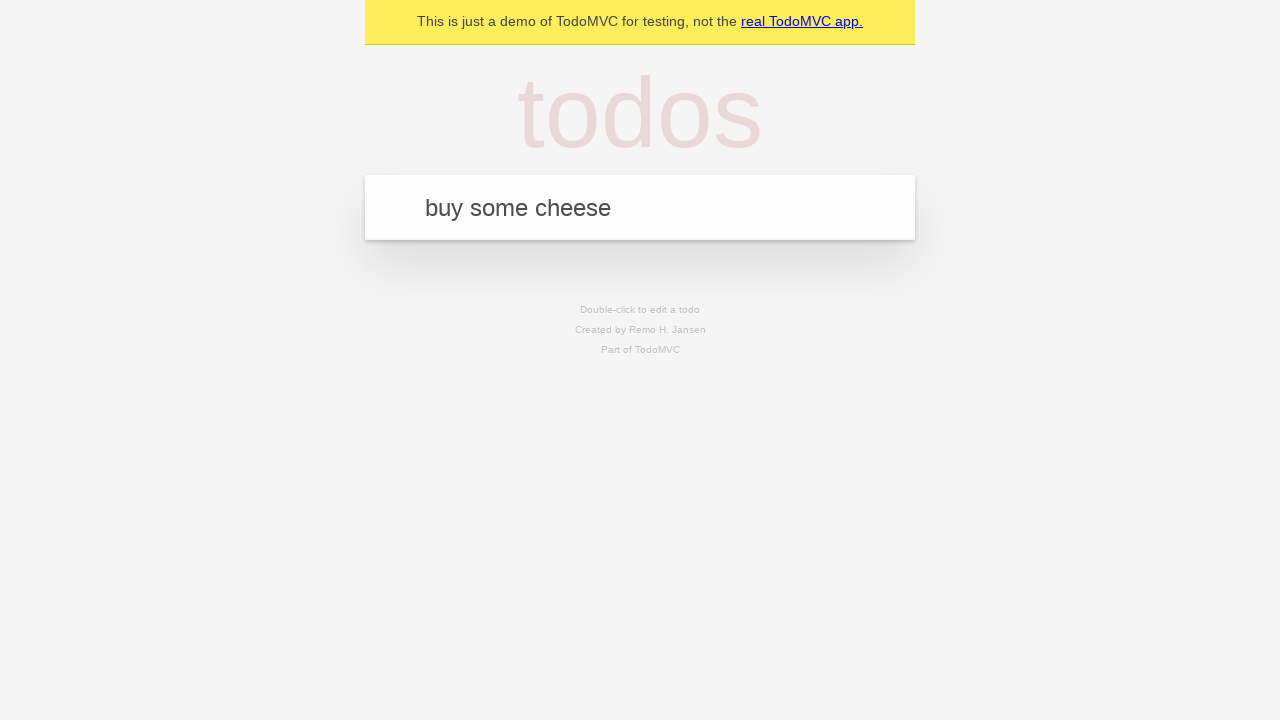

Pressed Enter to create todo 'buy some cheese' on internal:attr=[placeholder="What needs to be done?"i]
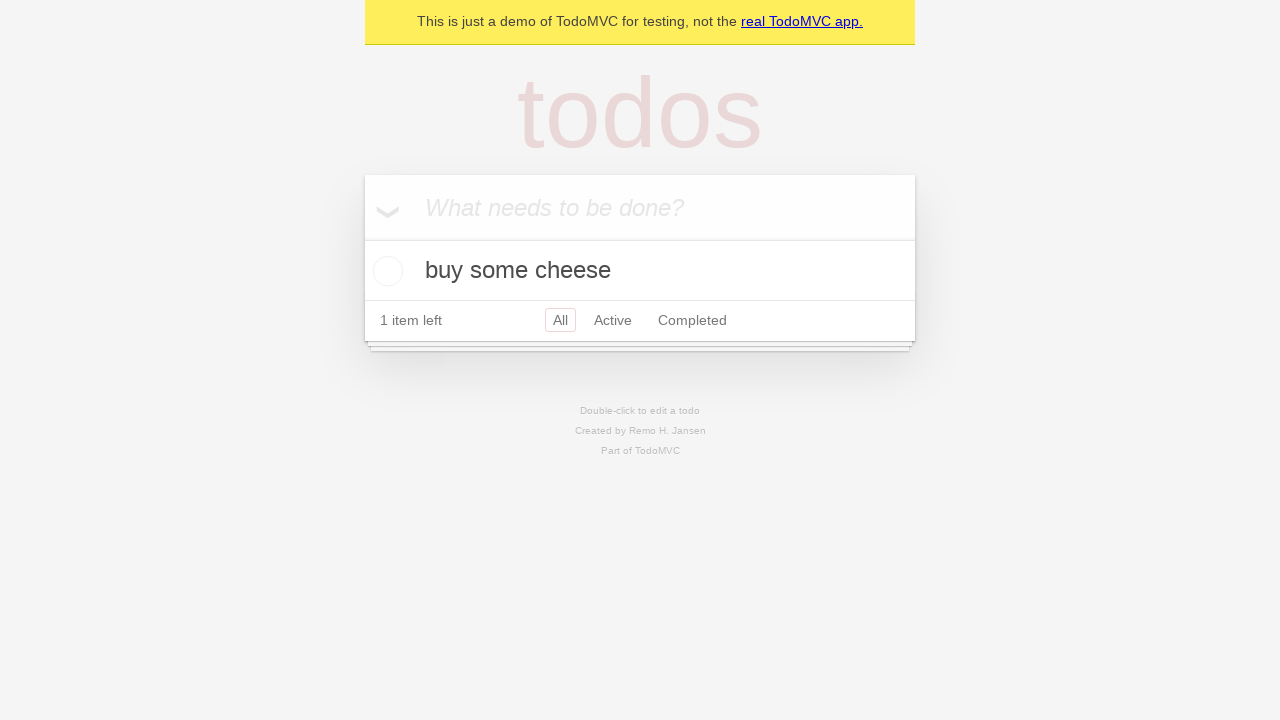

Filled todo input with 'feed the cat' on internal:attr=[placeholder="What needs to be done?"i]
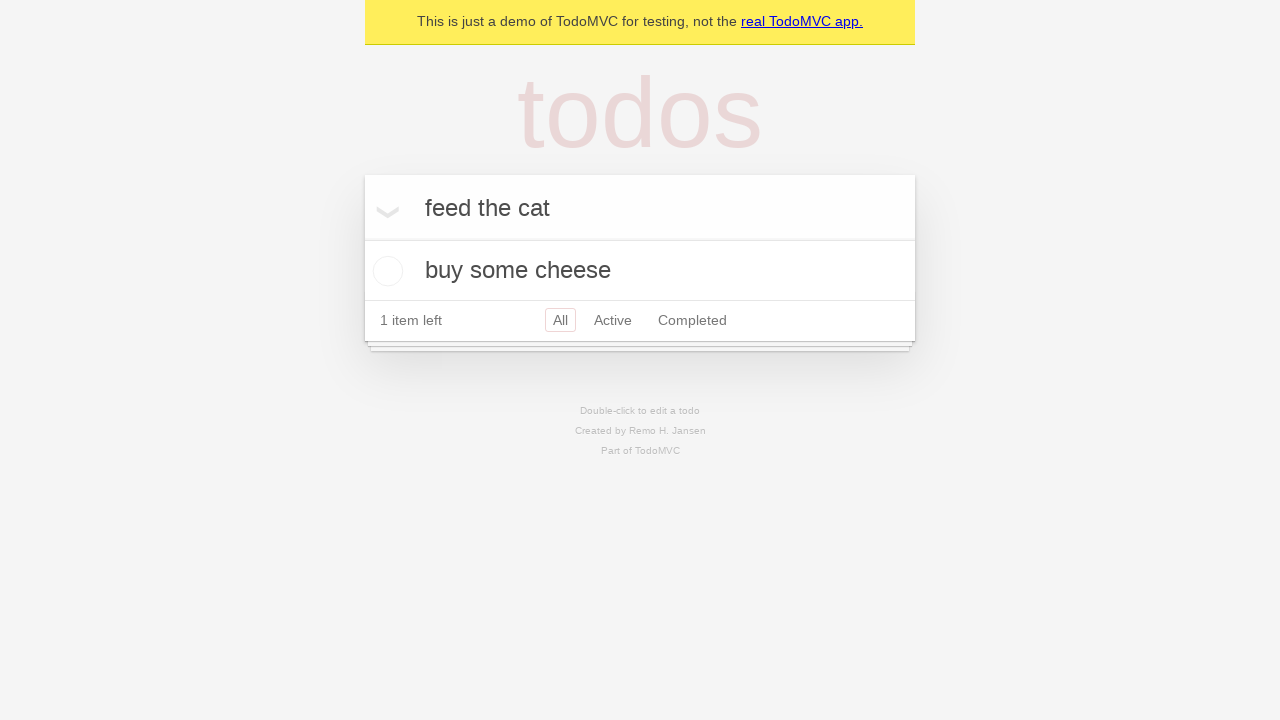

Pressed Enter to create todo 'feed the cat' on internal:attr=[placeholder="What needs to be done?"i]
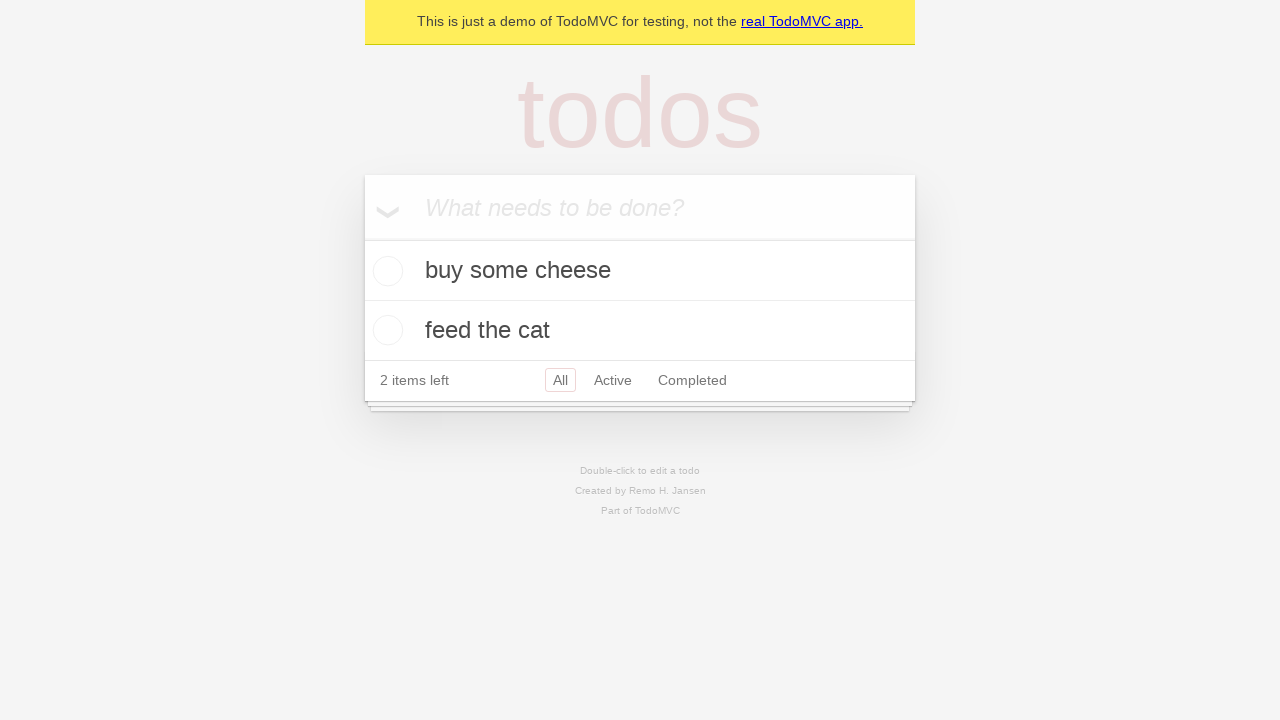

Filled todo input with 'book a doctors appointment' on internal:attr=[placeholder="What needs to be done?"i]
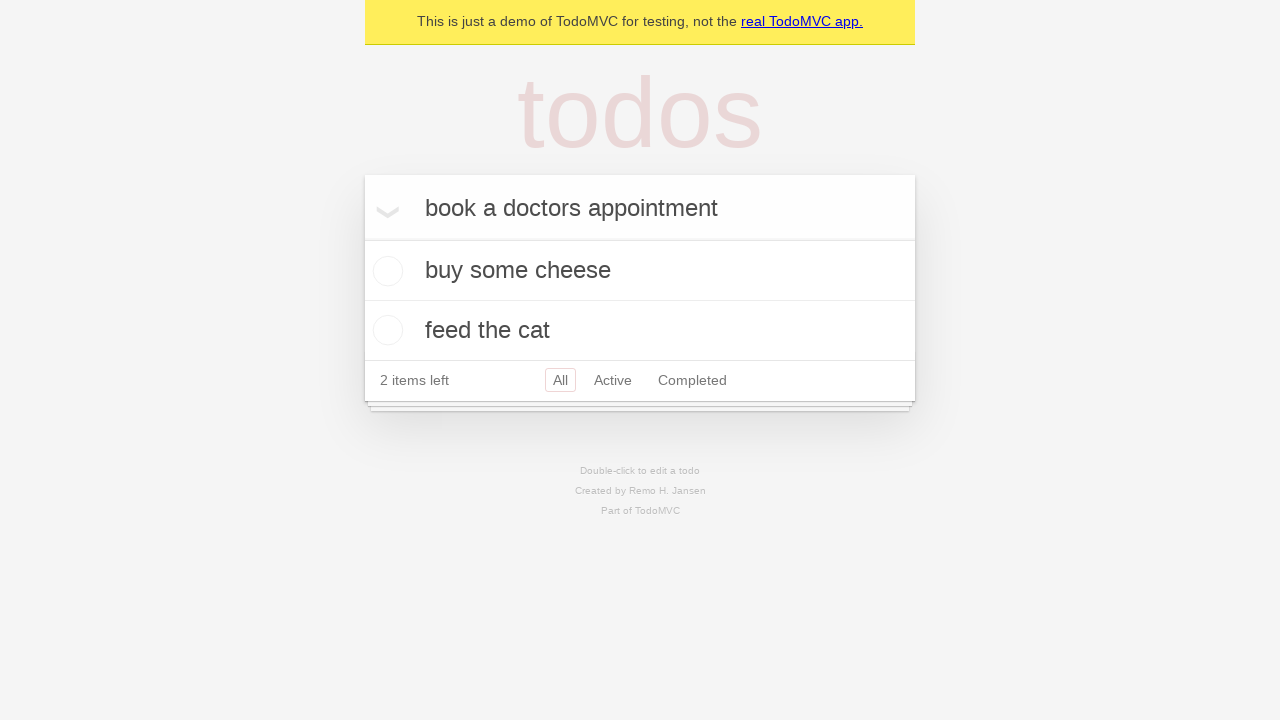

Pressed Enter to create todo 'book a doctors appointment' on internal:attr=[placeholder="What needs to be done?"i]
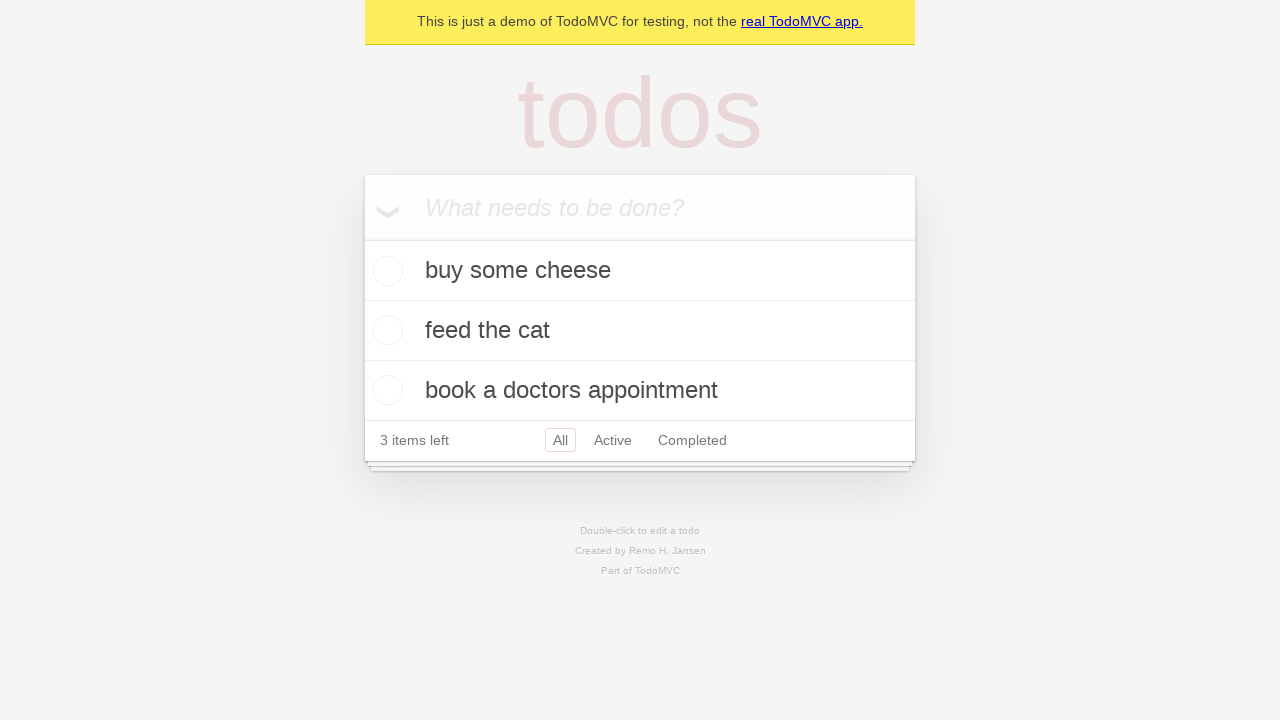

Waited for all 3 todos to be created
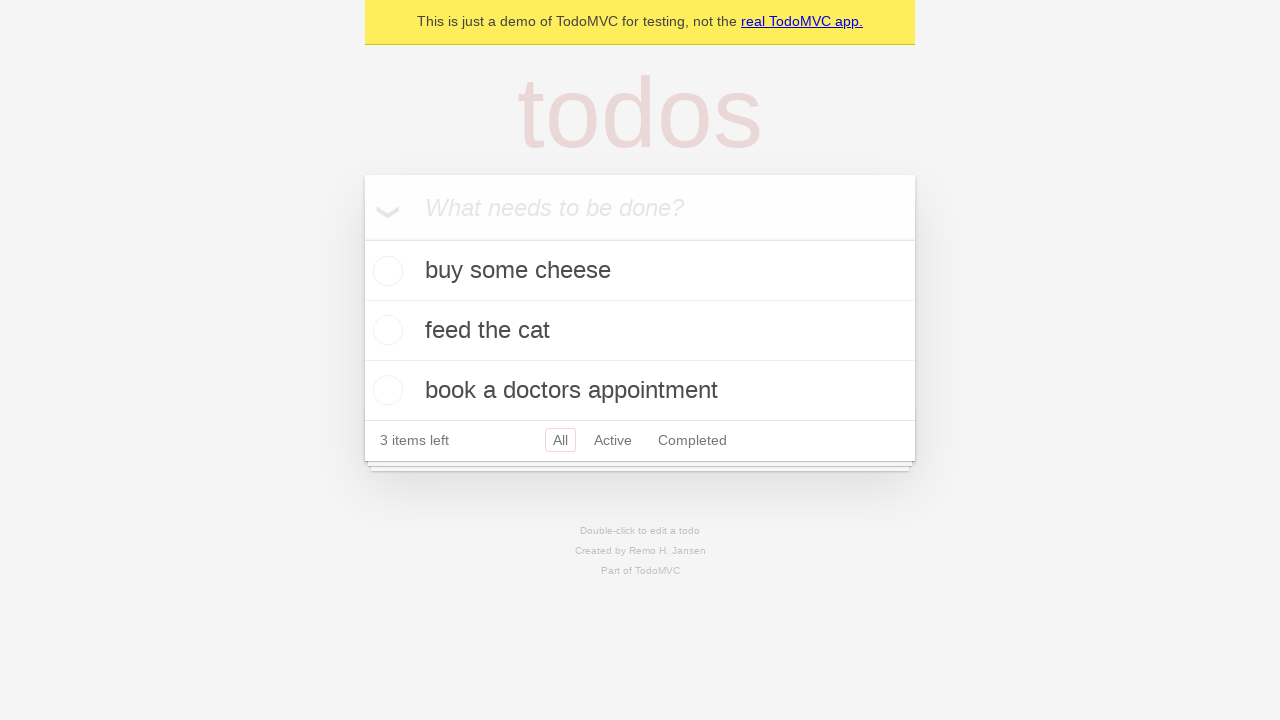

Checked checkbox to complete second todo item at (385, 330) on internal:testid=[data-testid="todo-item"s] >> nth=1 >> internal:role=checkbox
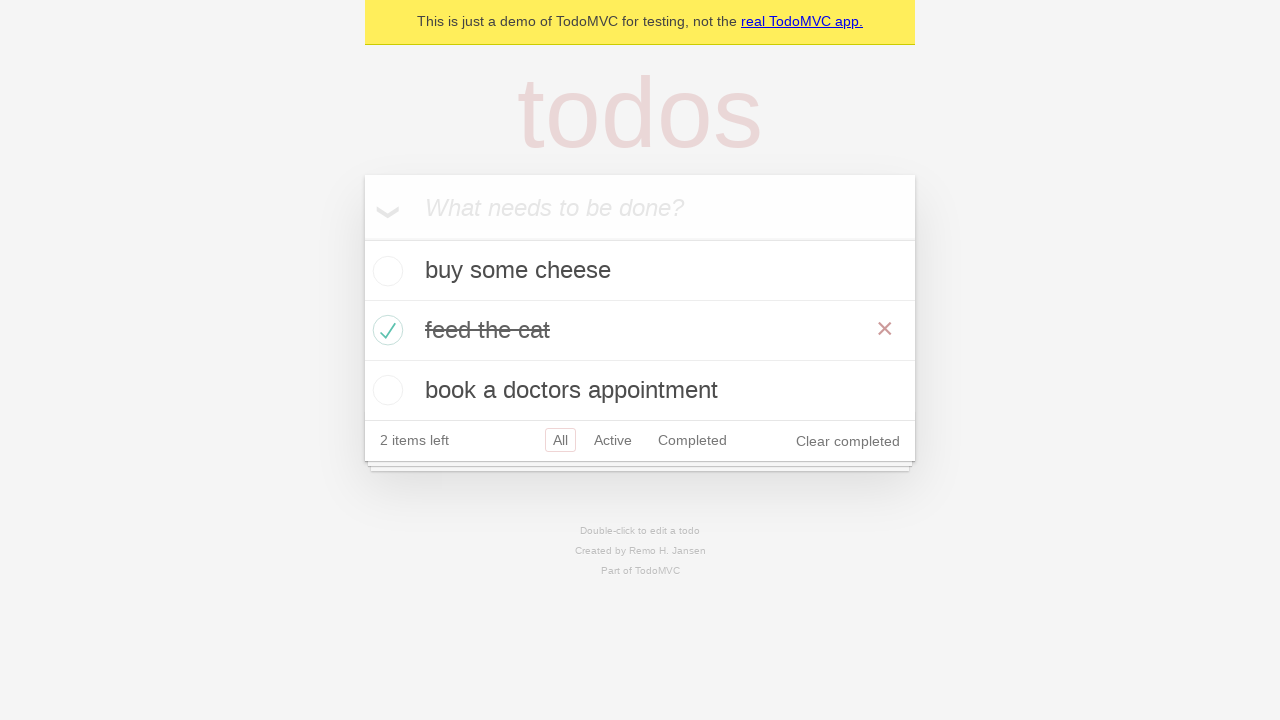

Clicked Active filter to display only active items at (613, 440) on internal:role=link[name="Active"i]
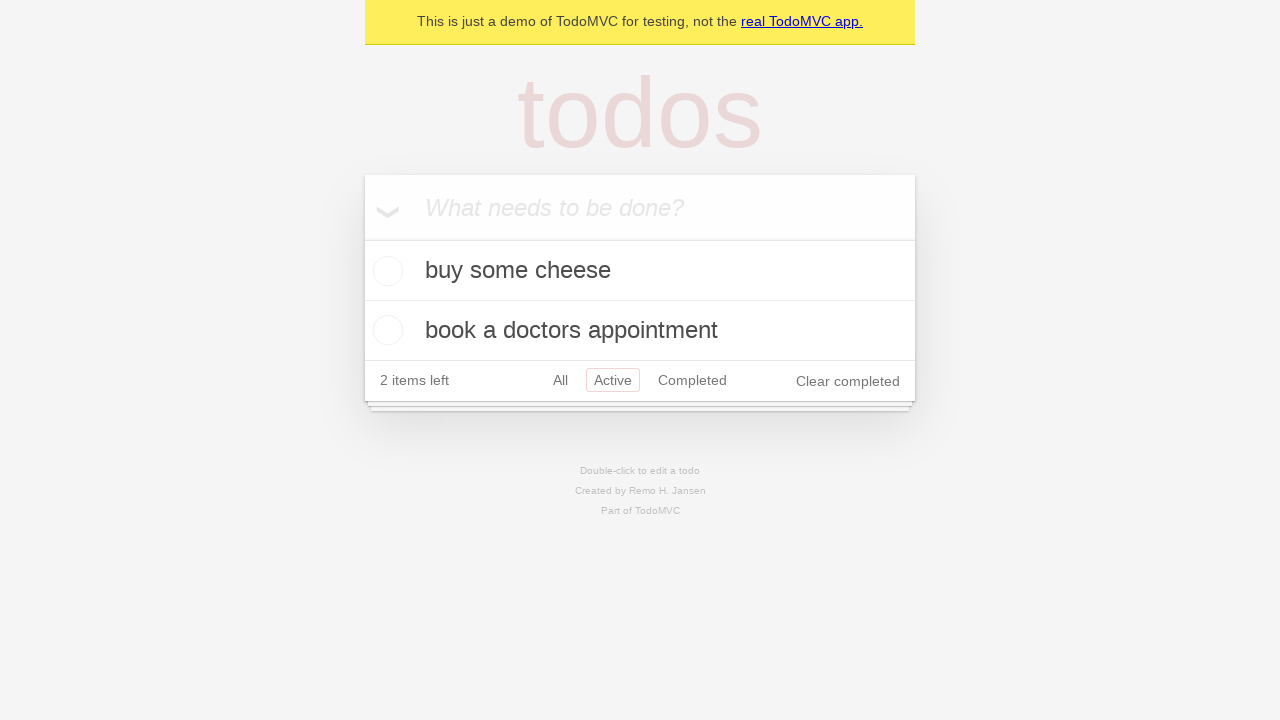

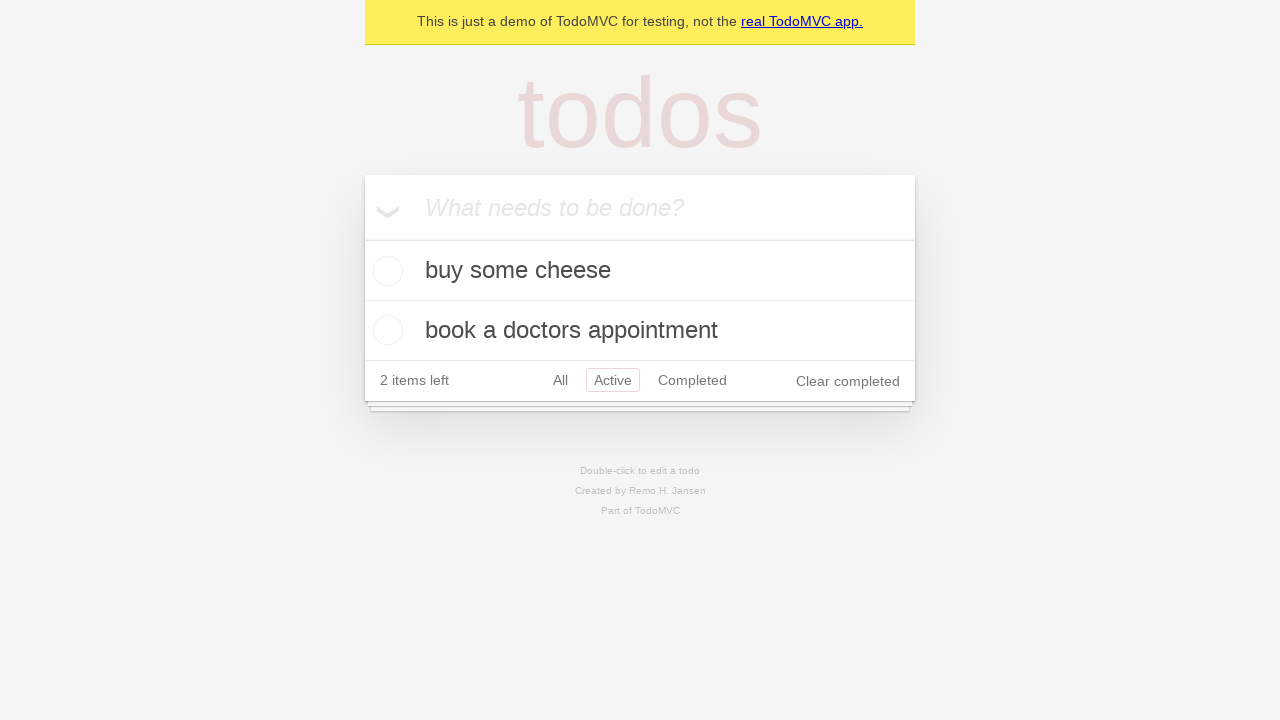